Tests frame navigation and form interaction by switching between multiple frames, filling form fields, selecting dropdown options, and clicking checkboxes

Starting URL: https://www.hyrtutorials.com/p/frames-practice.html

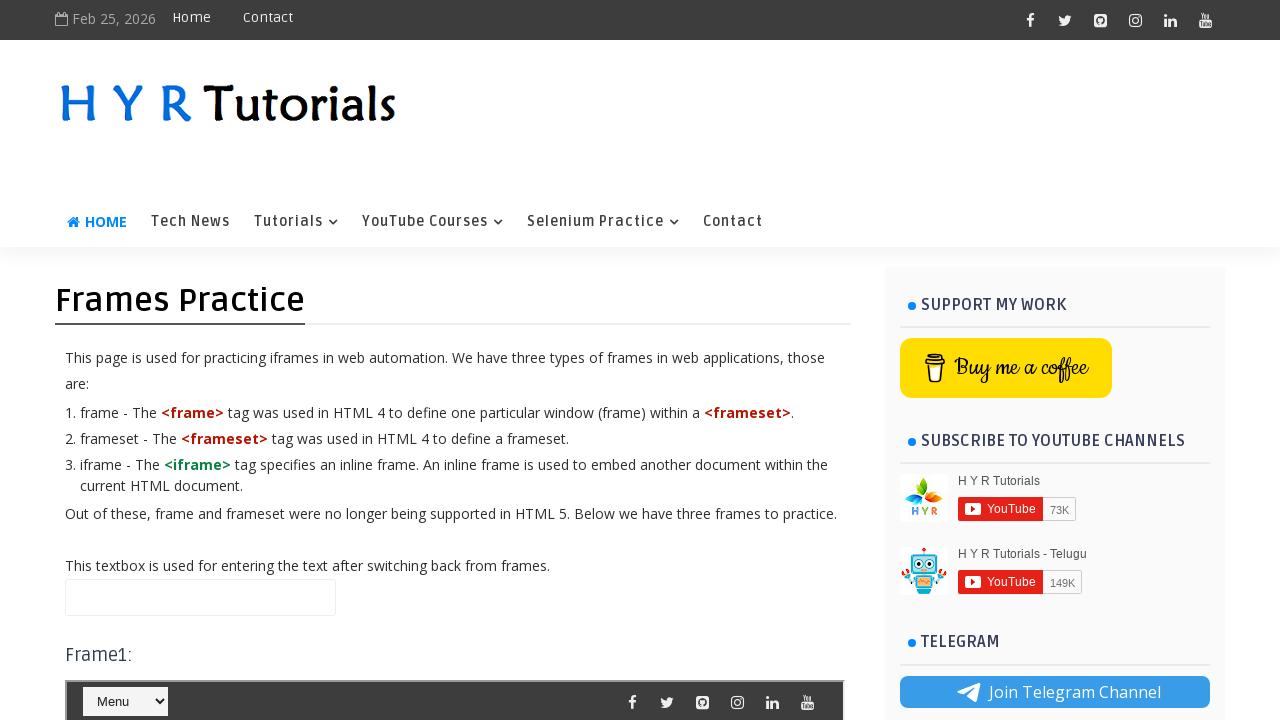

Filled name field with 'Vara prasad' in main page on #name
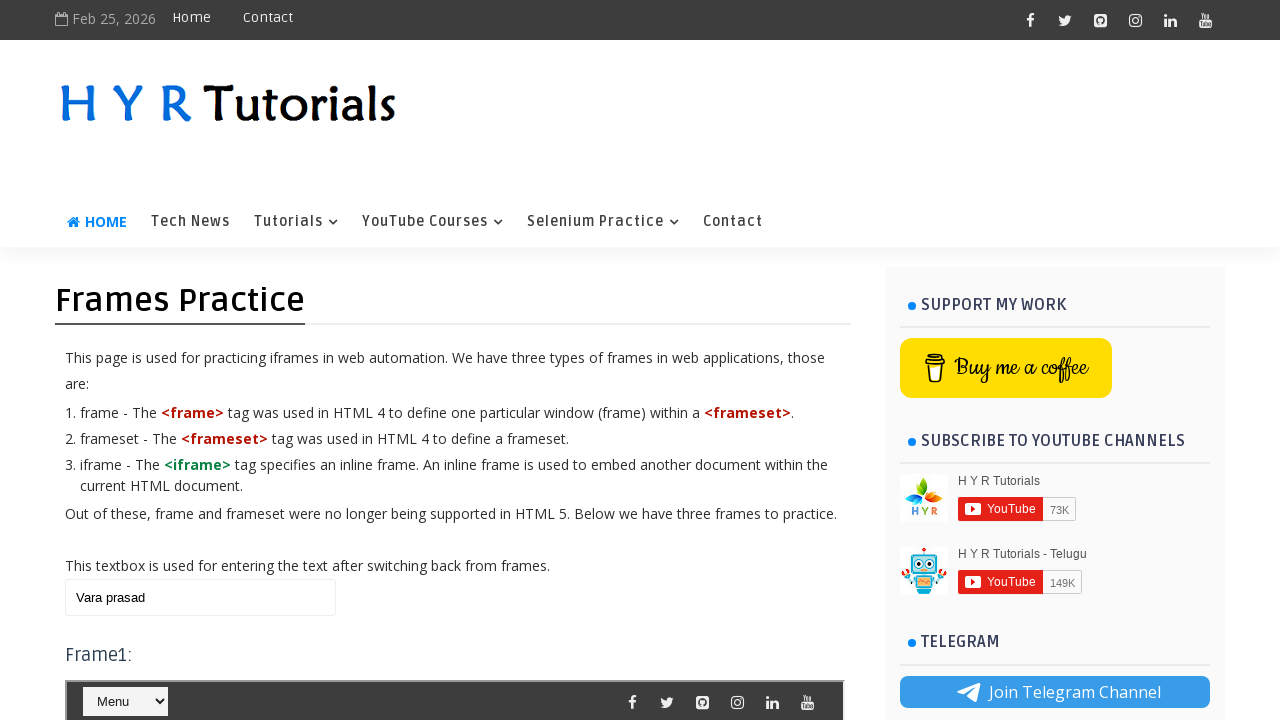

Switched to frame1
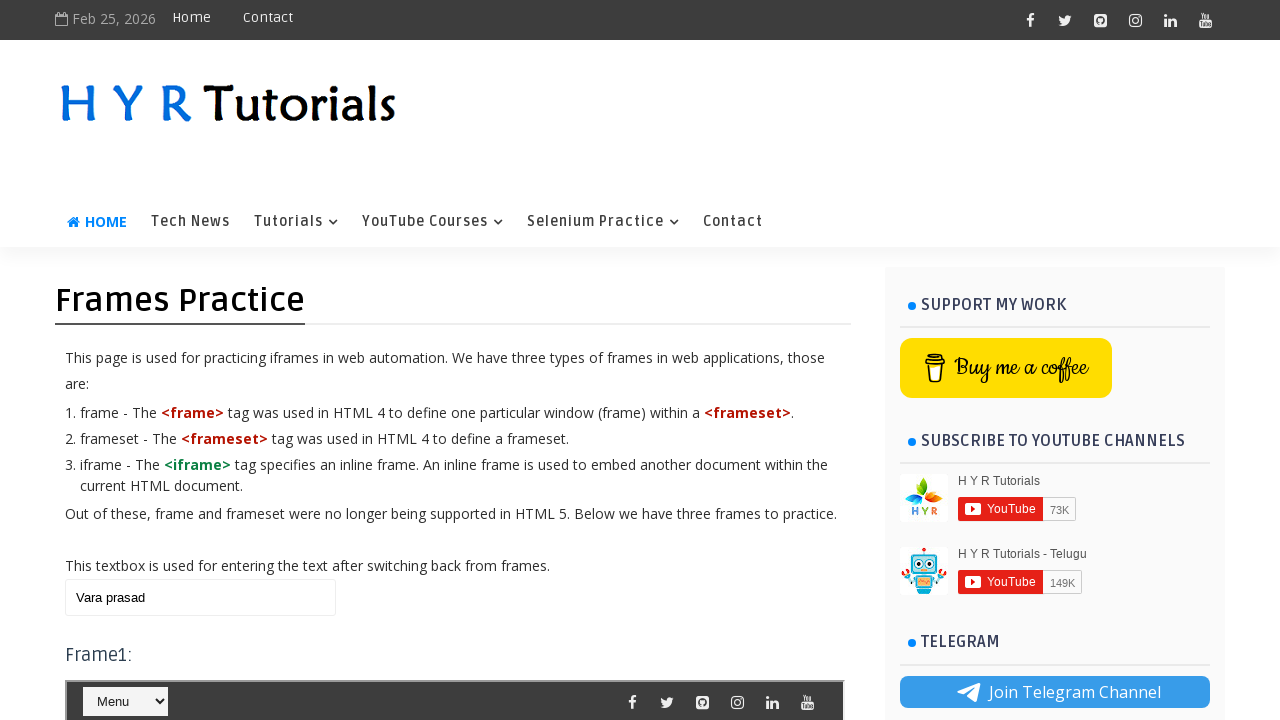

Selected 'Javascript' from course dropdown in frame1
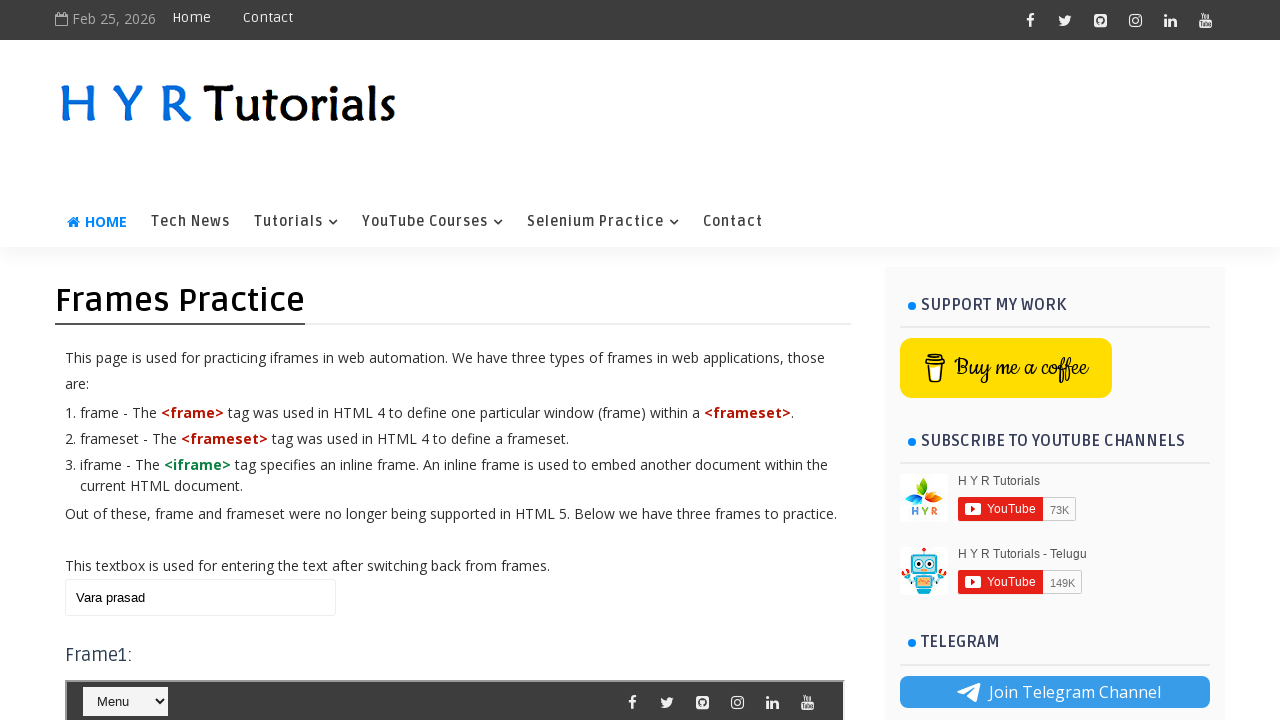

Switched to frame2
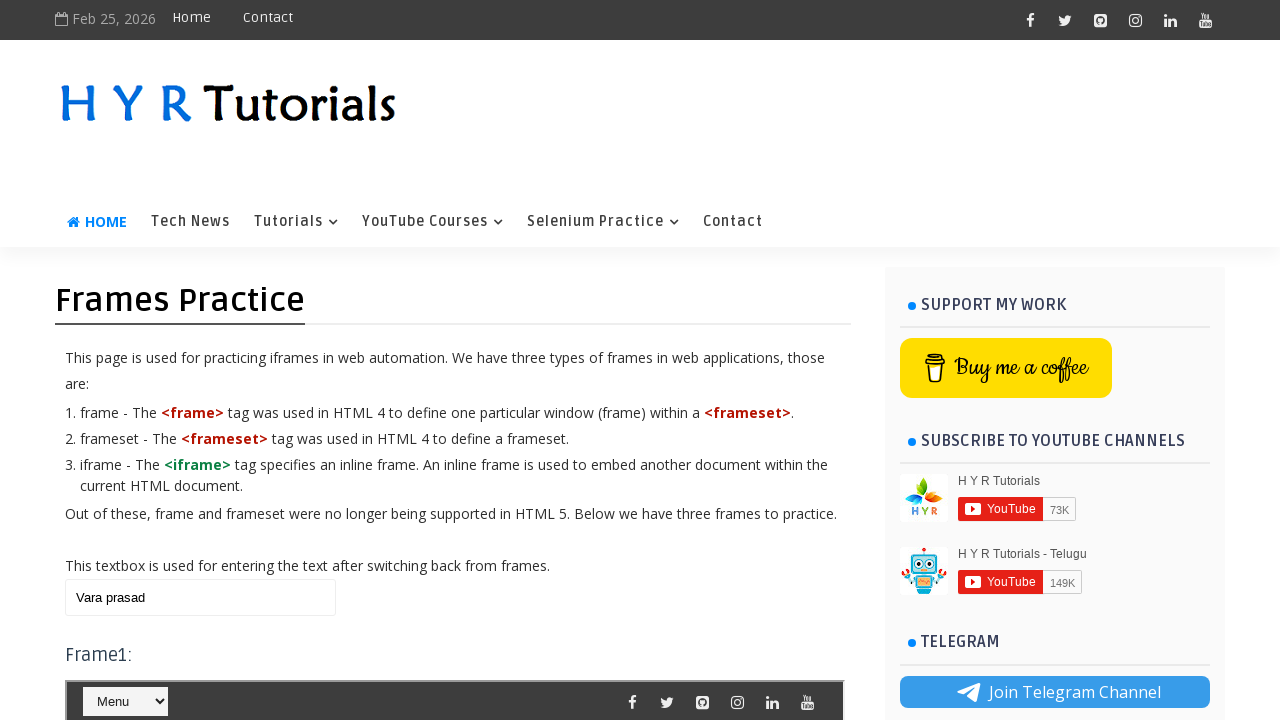

Filled firstName field with 'Hyr tutorials' in frame2 on #firstName
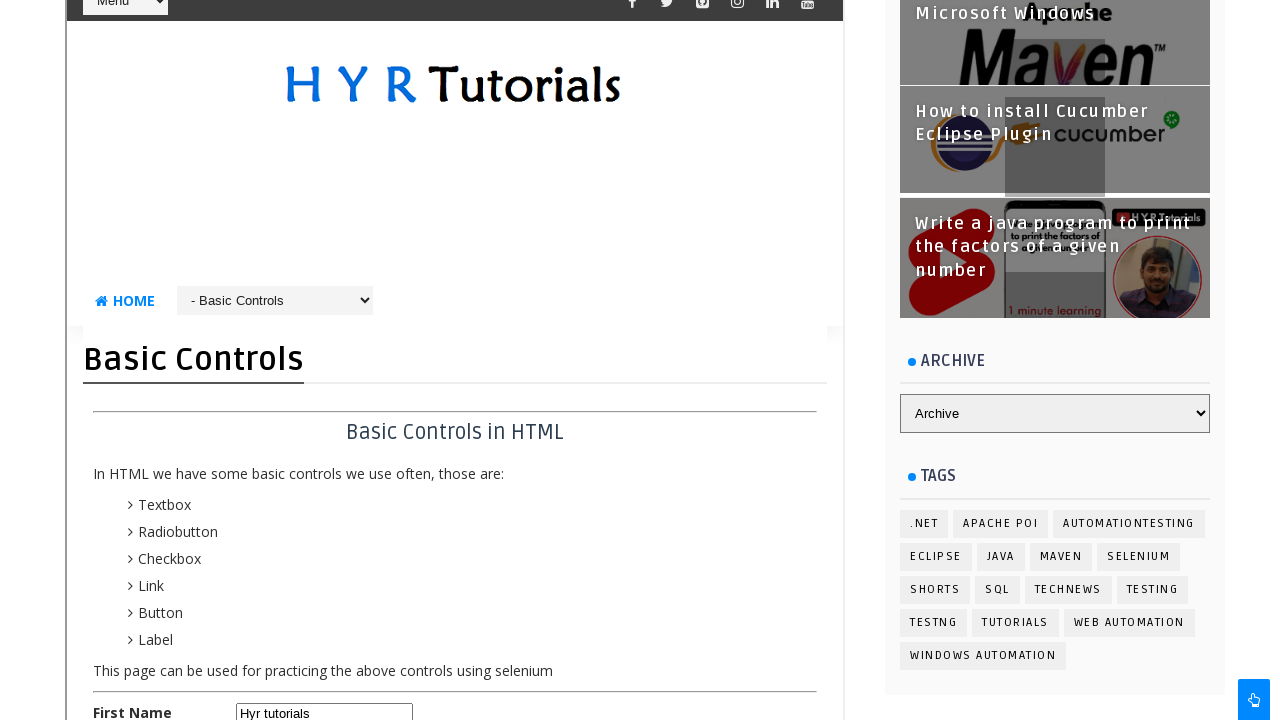

Clicked English checkbox in frame2 at (244, 360) on #englishchbx
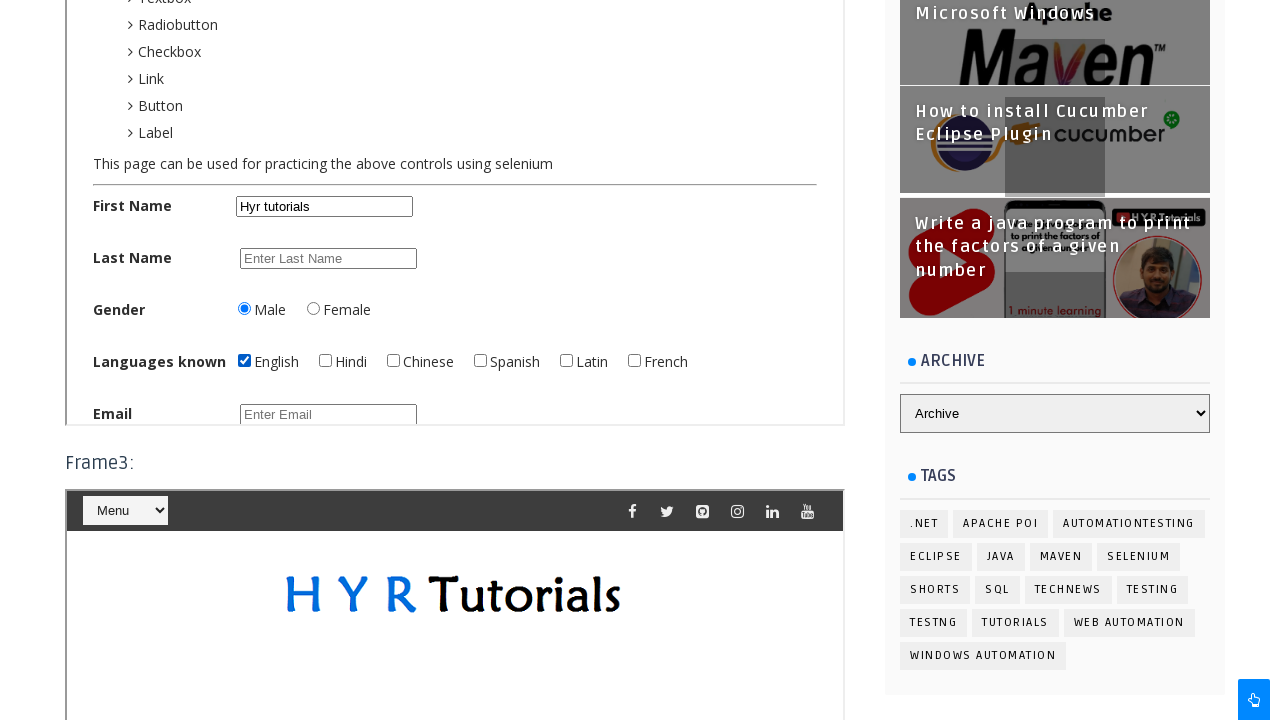

Changed course selection to 'Java' in frame1
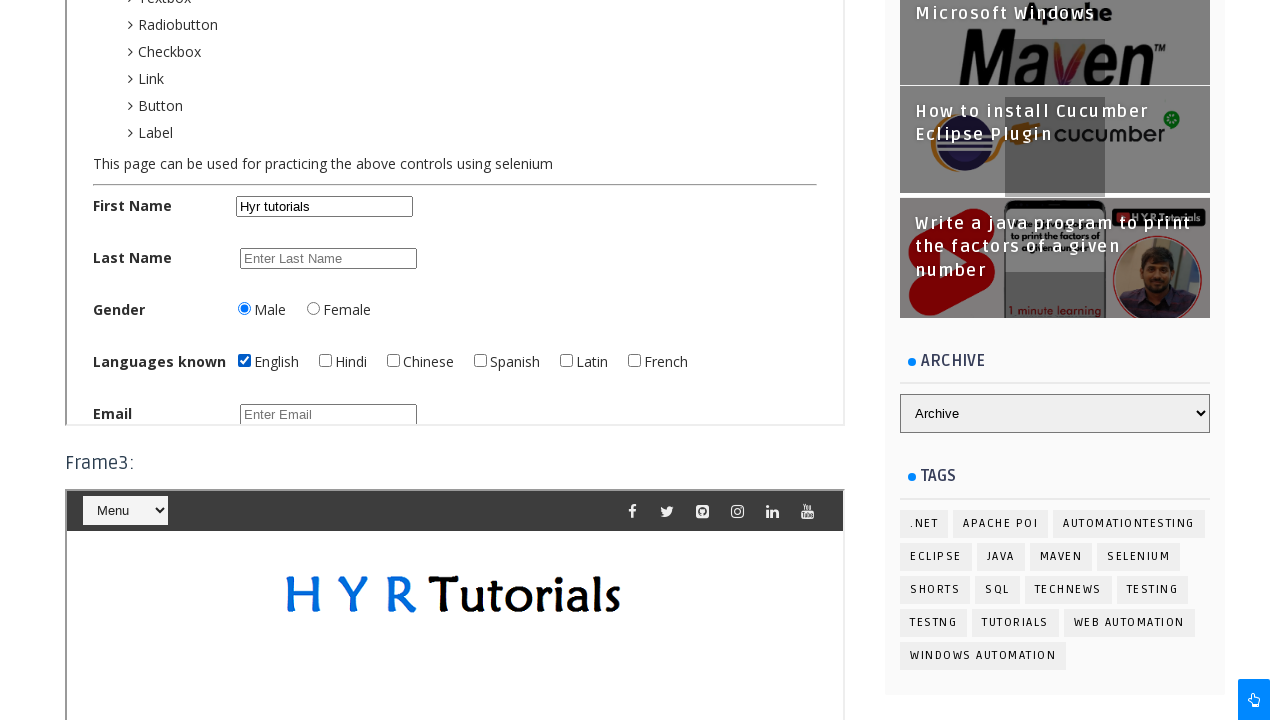

Cleared name field in main page on #name
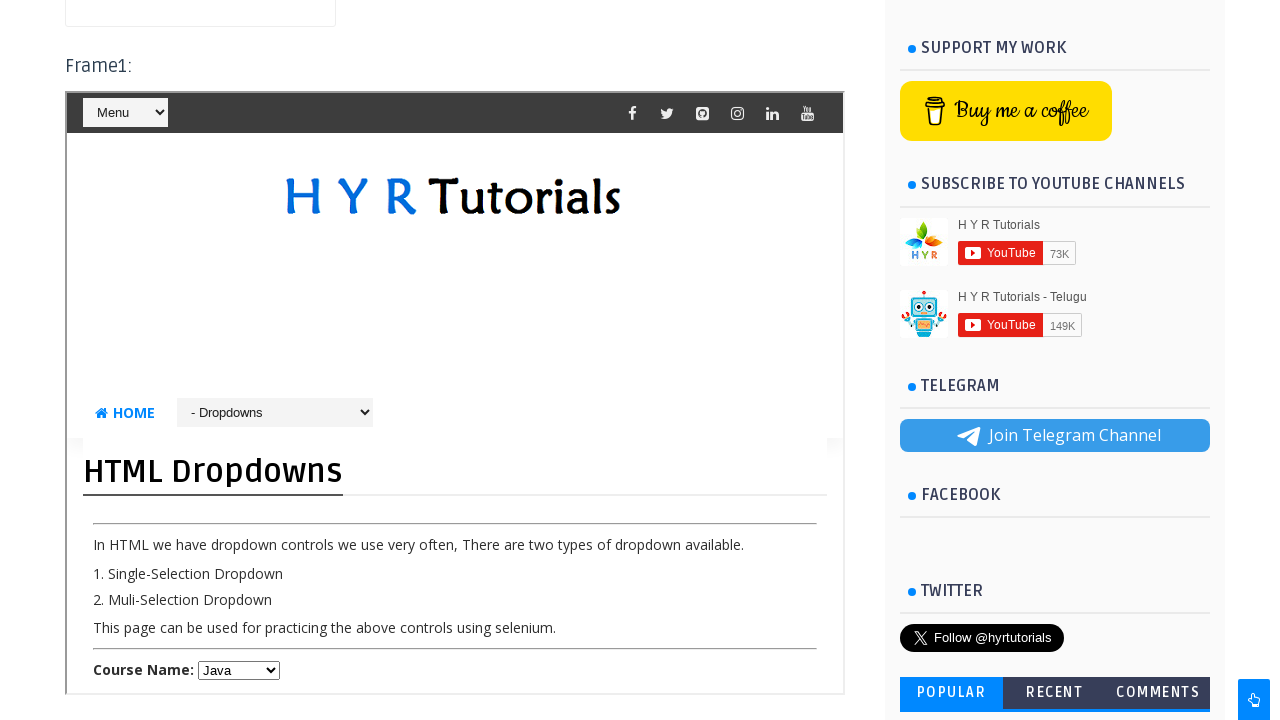

Filled name field with 'Hello' in main page on #name
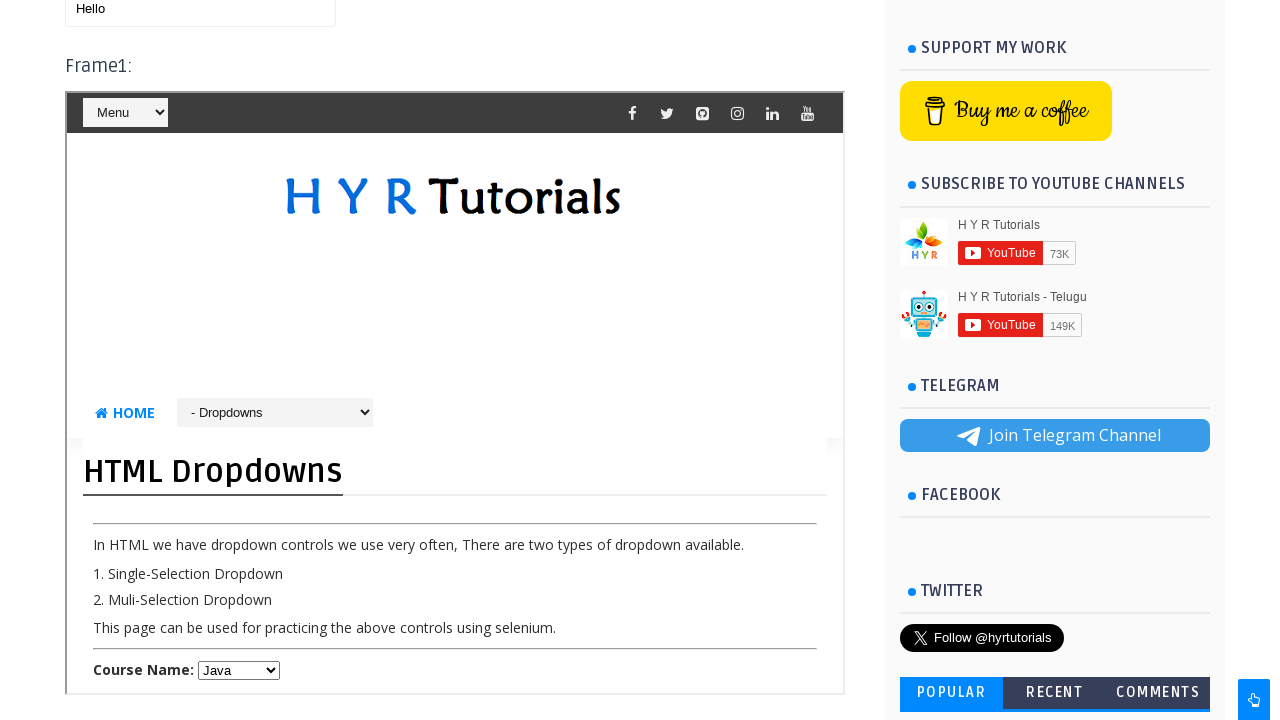

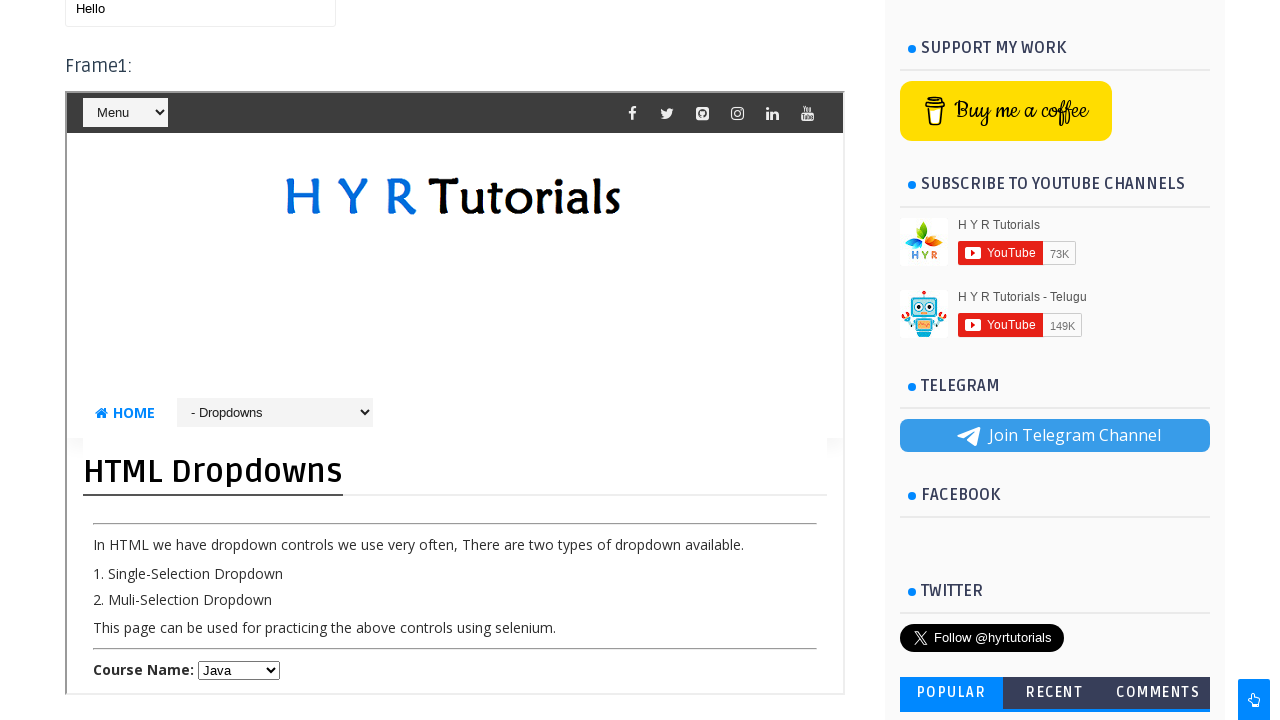